Tests adding a todo item to a sample todo application by entering text in the input field and pressing Enter, then verifying the item was added

Starting URL: https://lambdatest.github.io/sample-todo-app/

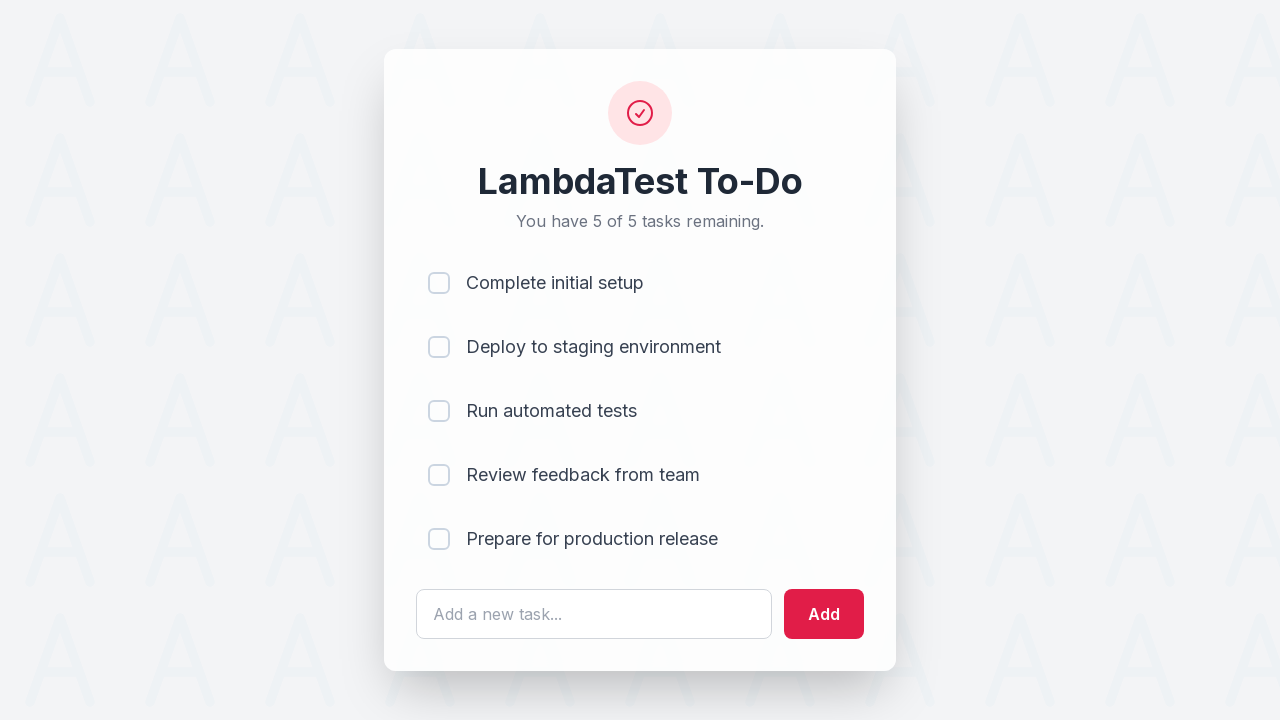

Filled todo input field with 'Learn Selenium' on #sampletodotext
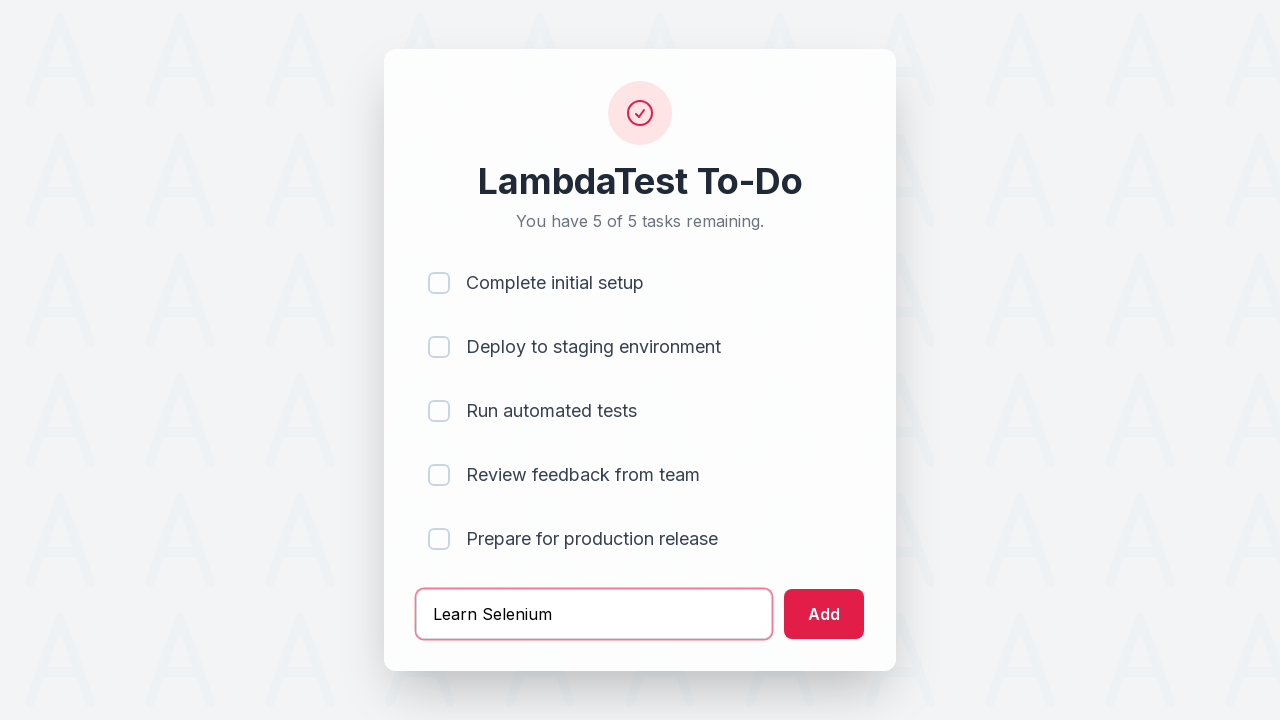

Pressed Enter to submit the todo item on #sampletodotext
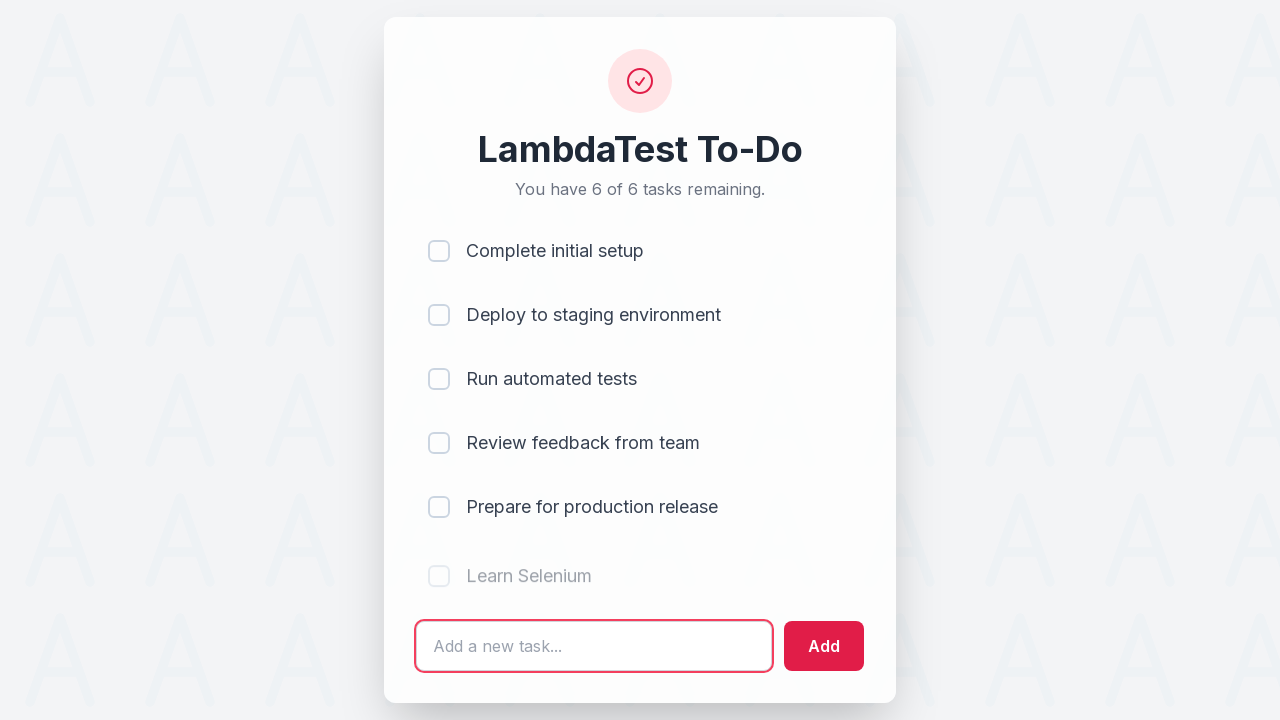

Verified new todo item appeared in the list
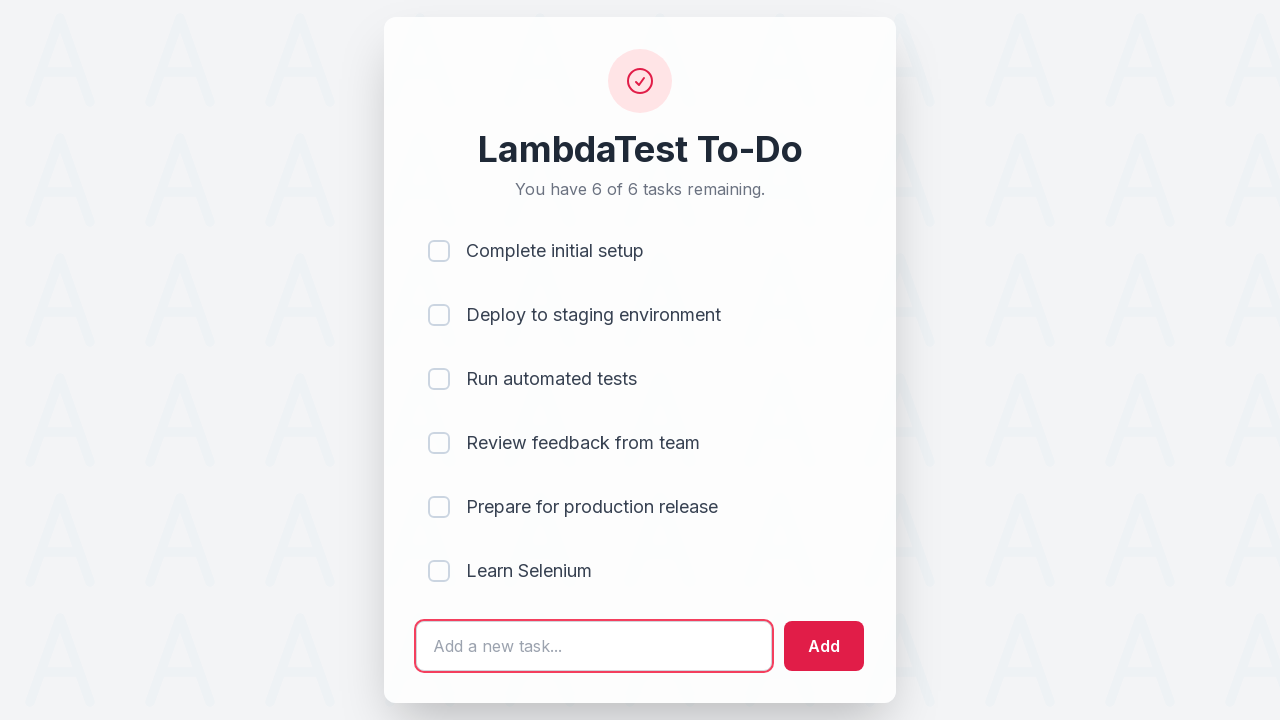

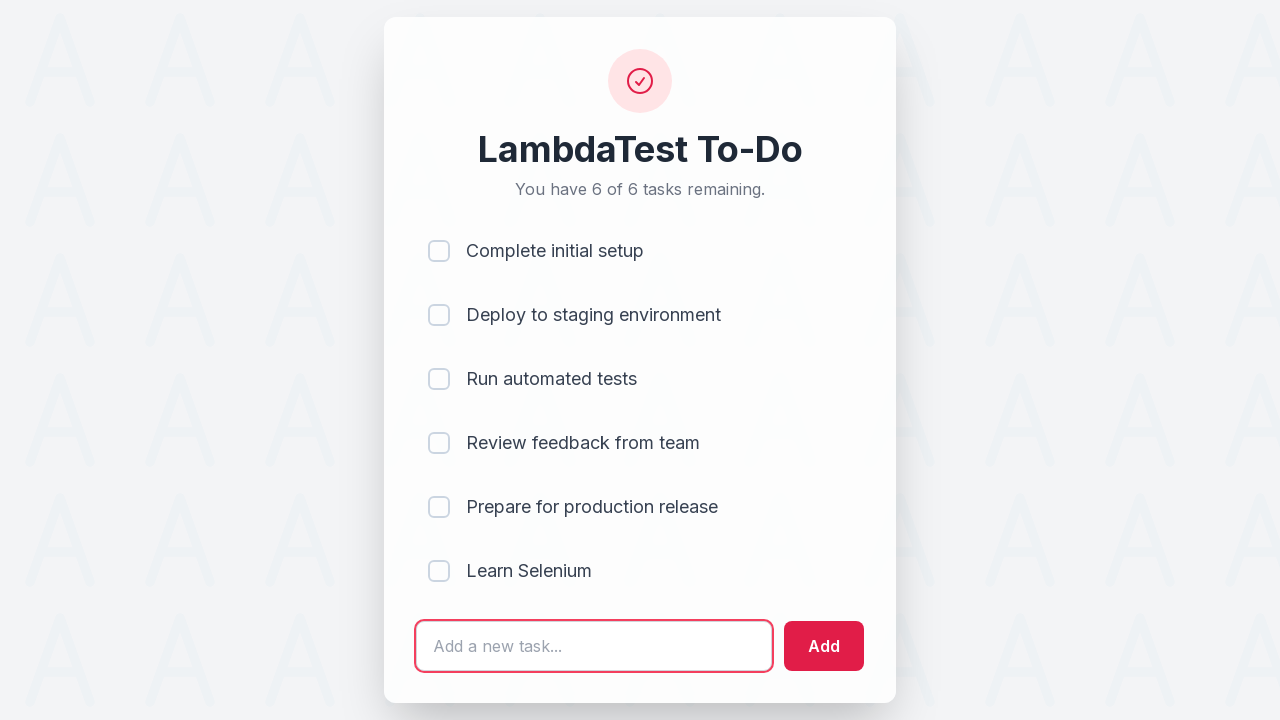